Tests various locator strategies on a practice page by filling forms, clicking buttons, navigating through forgot password flow, and extracting text messages

Starting URL: https://rahulshettyacademy.com/locatorspractice/

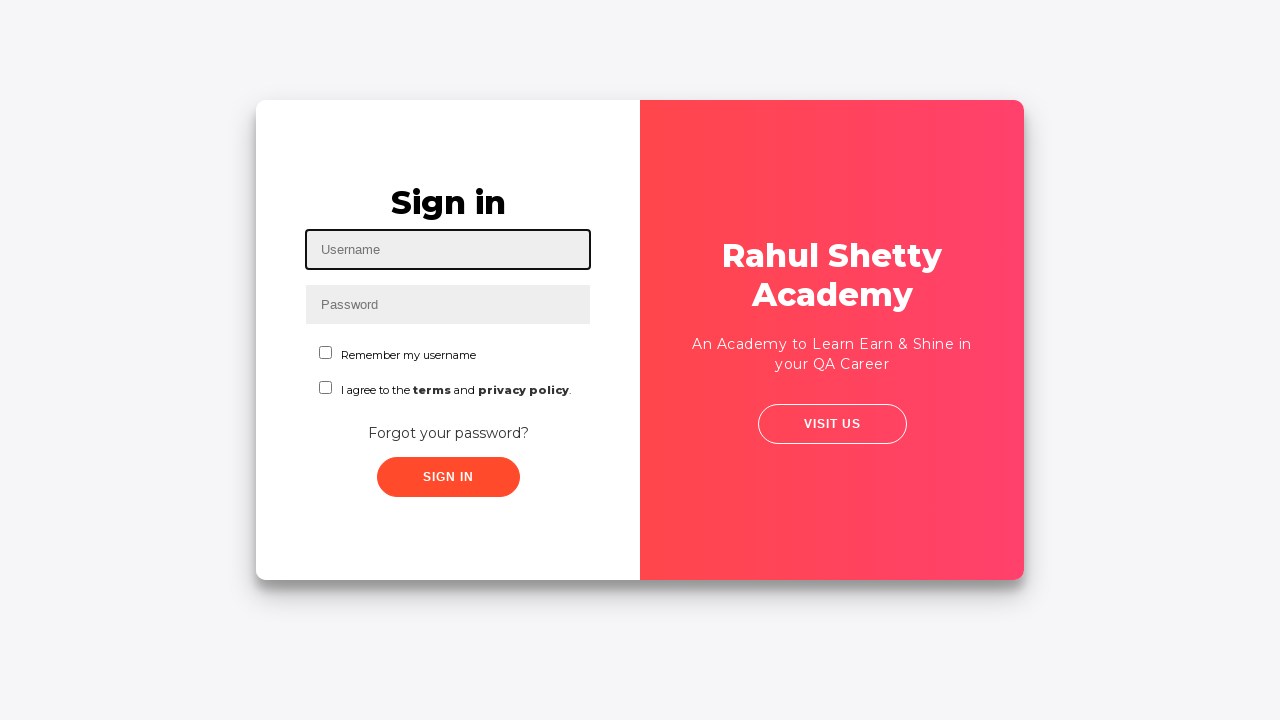

Filled username field with 'Dharanisankarm' on #inputUsername
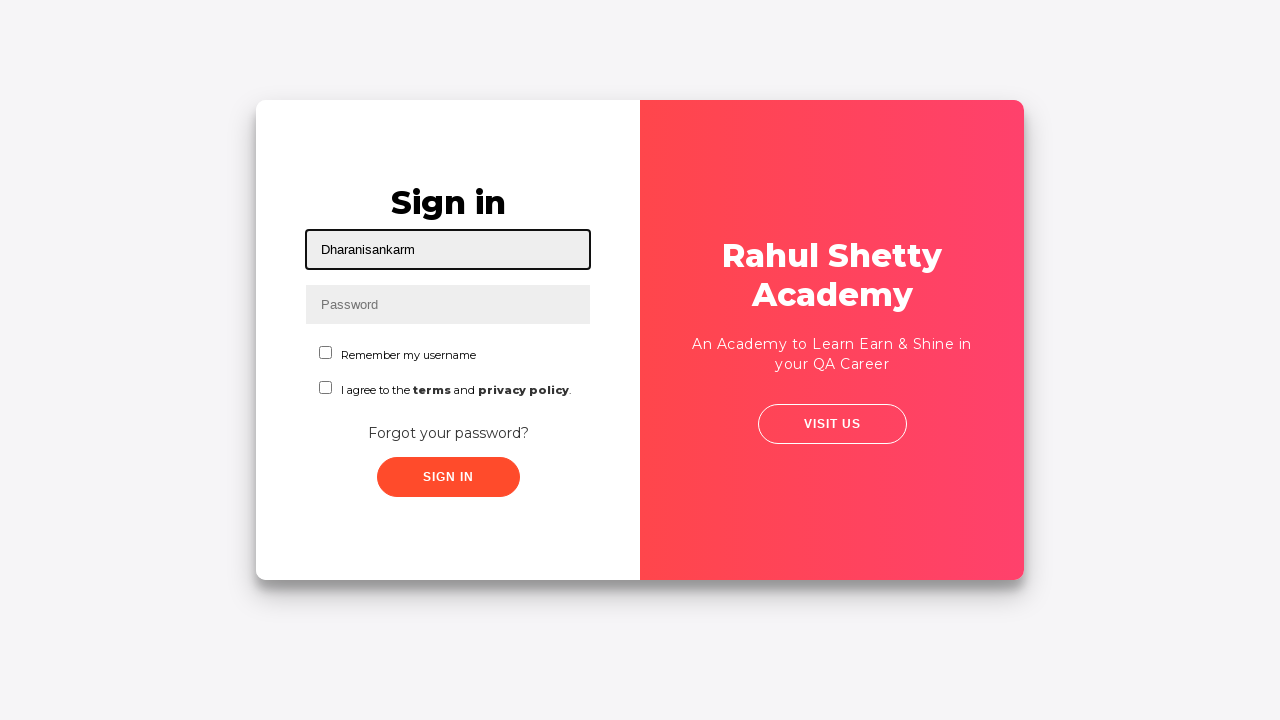

Filled password field with 'Dharani' on input[name='inputPassword']
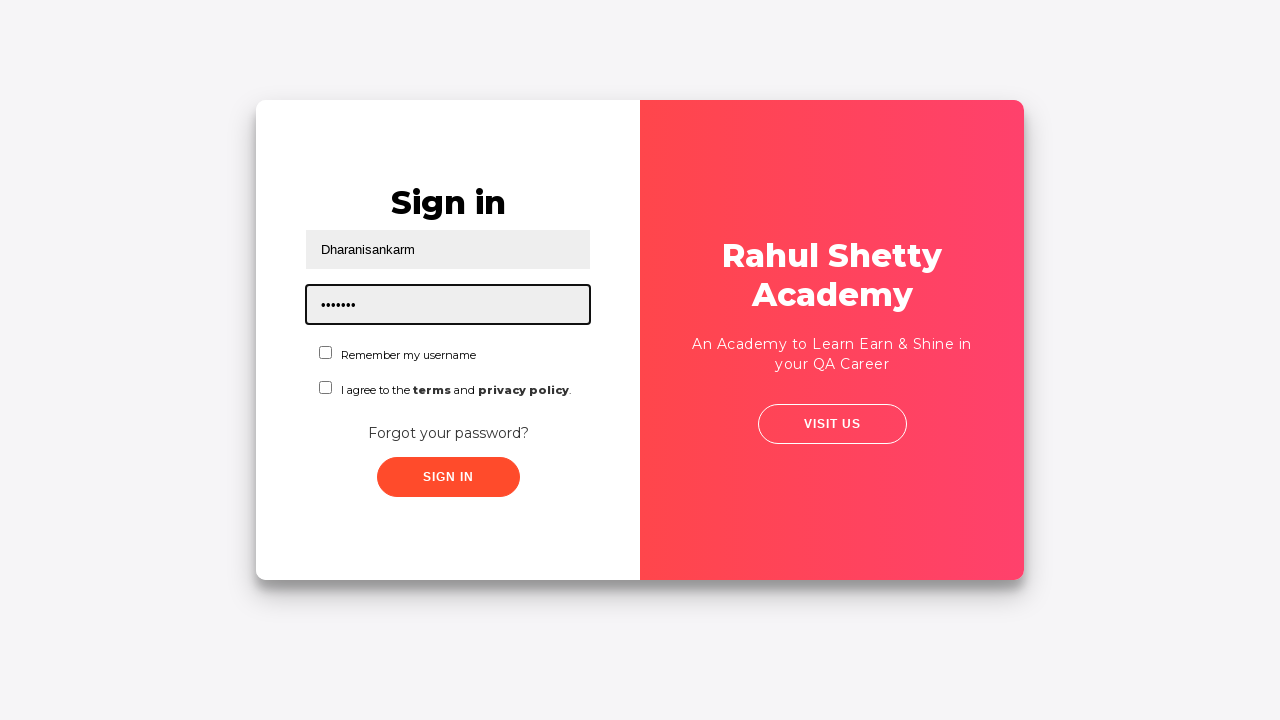

Clicked Sign In button at (448, 477) on .signInBtn
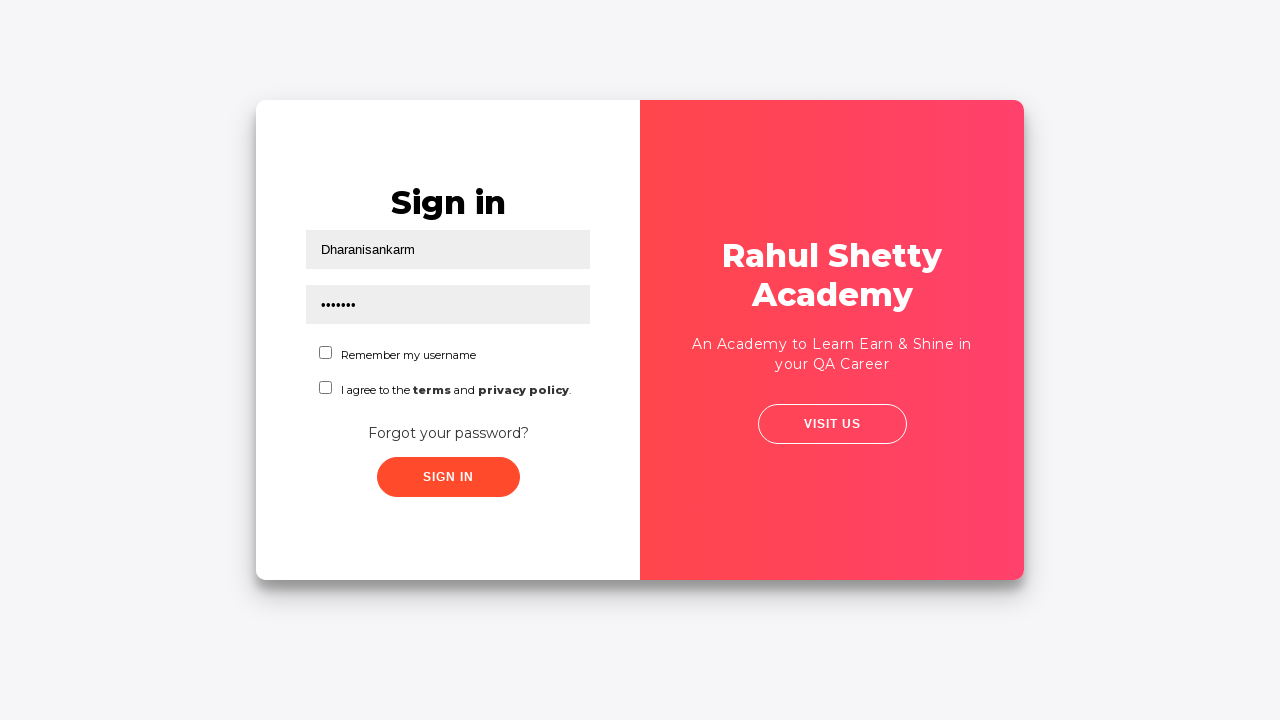

Extracted error message: * Incorrect username or password 
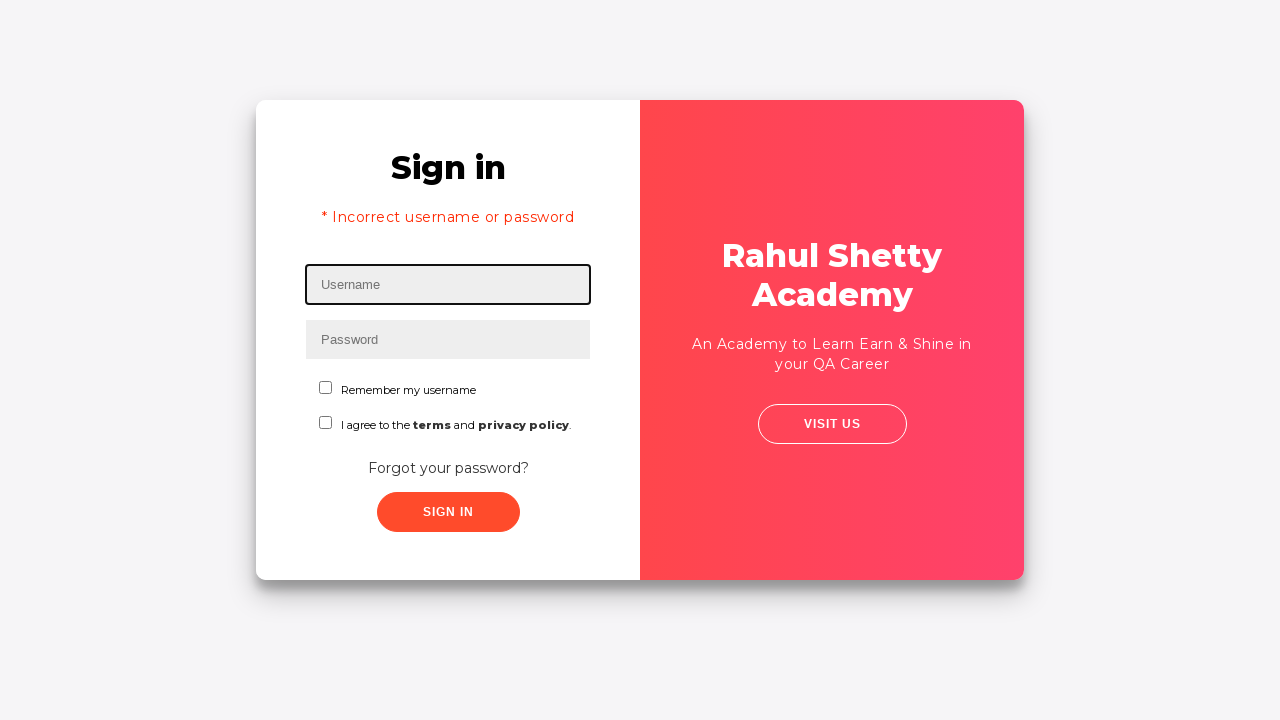

Clicked 'Forgot your password?' link at (448, 468) on text=Forgot your password?
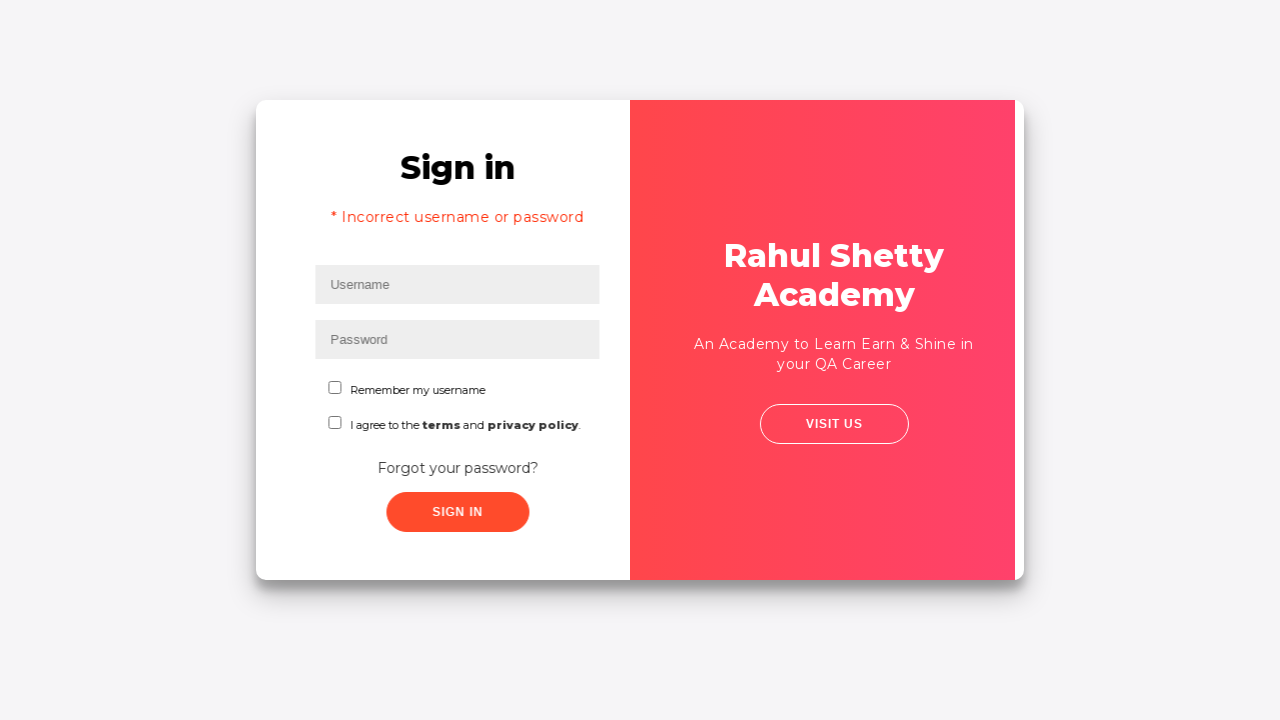

Filled name field in forgot password form with 'Dharanisankar' on //input[@placeholder='Name']
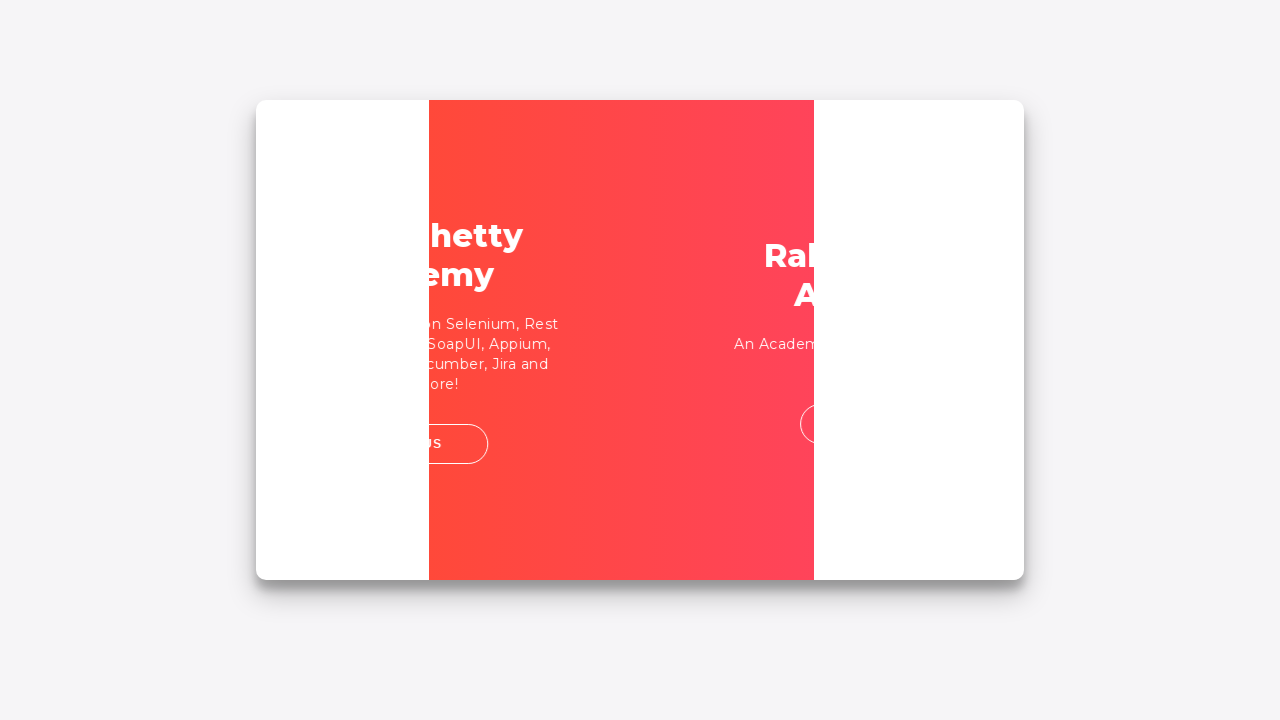

Filled email field with 'dharanisankar@test.com' on input[placeholder='Email']
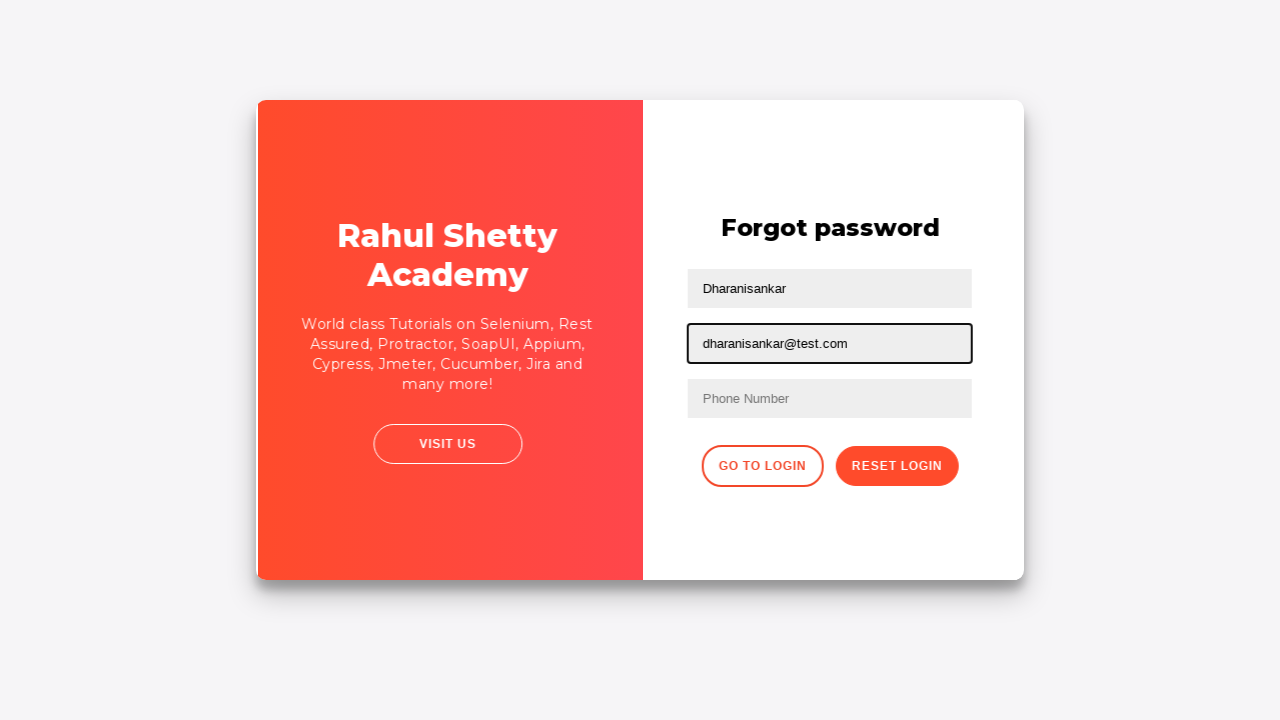

Cleared email field on input[placeholder='Email']
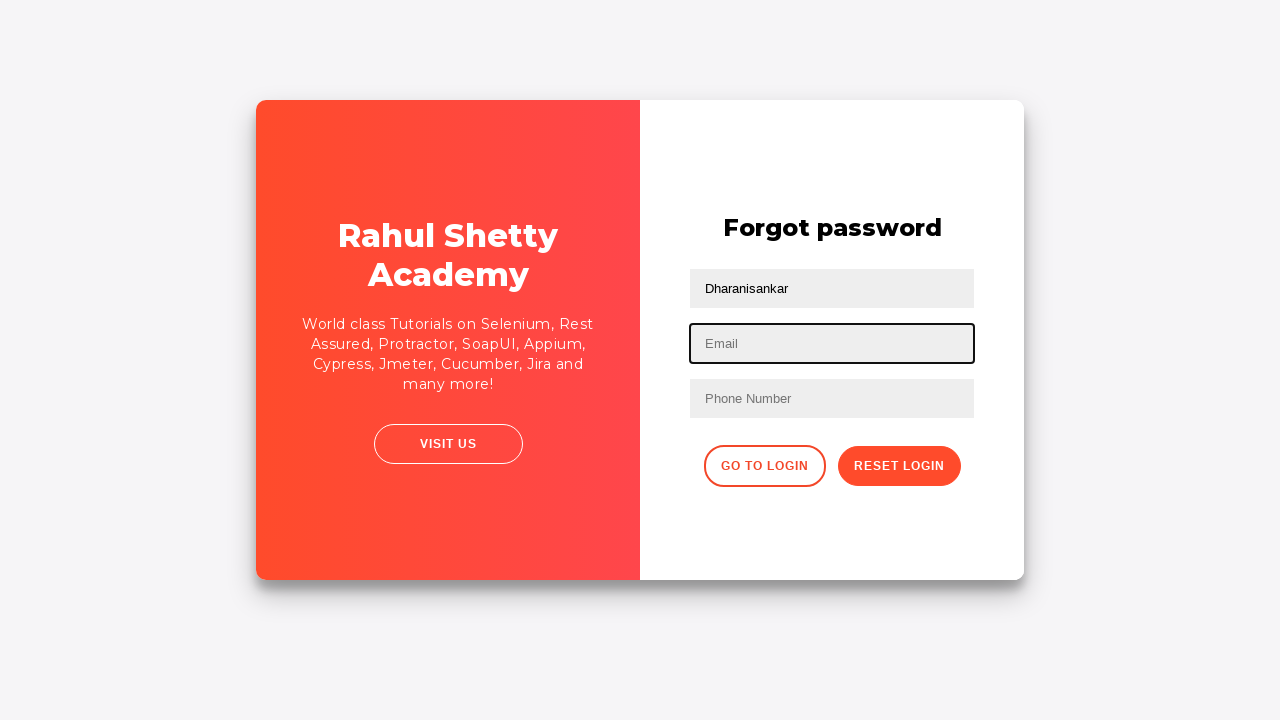

Re-filled email field with 'dharanisankar@test.com' on //input[@type='text'][2]
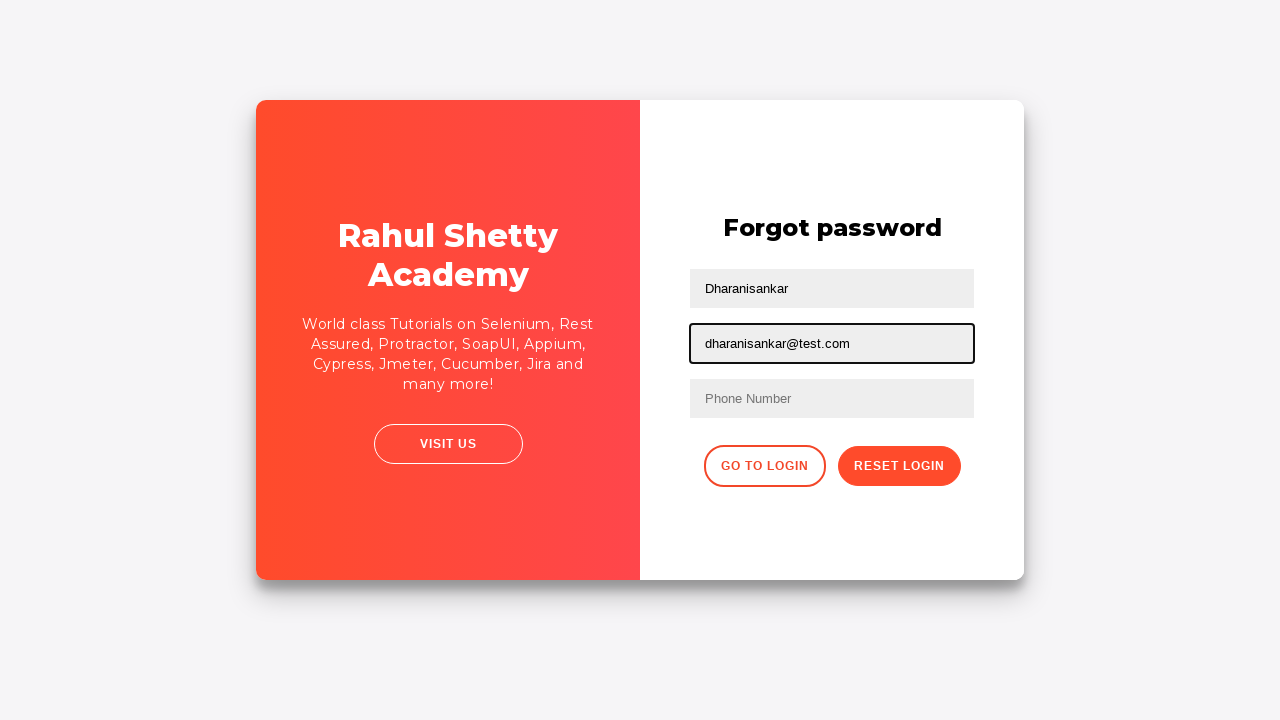

Filled phone number field with '123456' on //div//form/input[3]
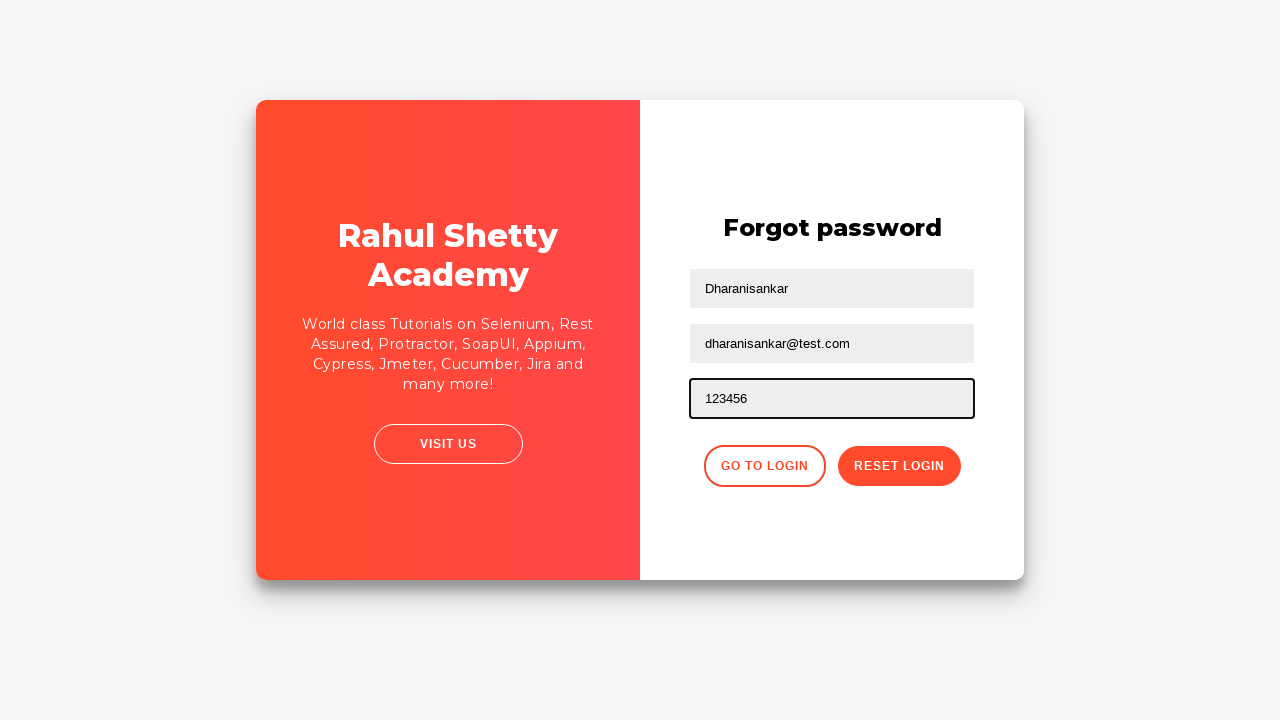

Clicked Reset Login button at (899, 466) on xpath=//div/button[2]
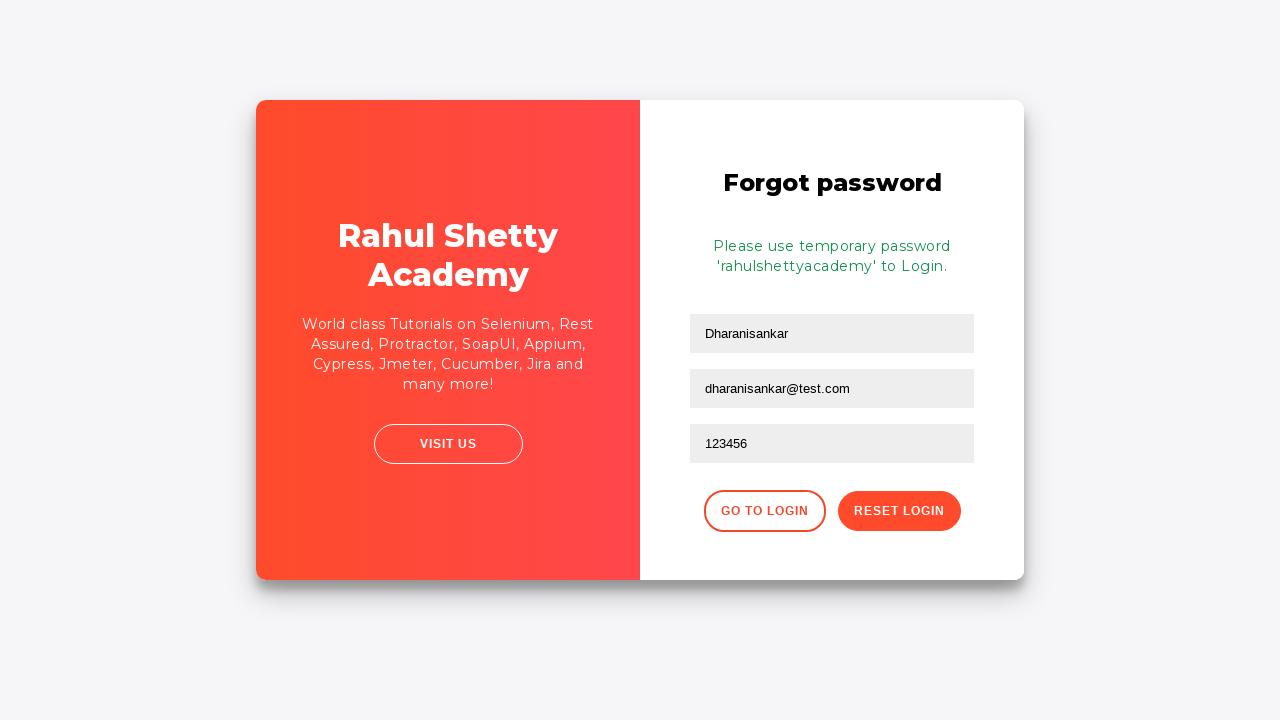

Extracted password reset info message: Please use temporary password 'rahulshettyacademy' to Login. 
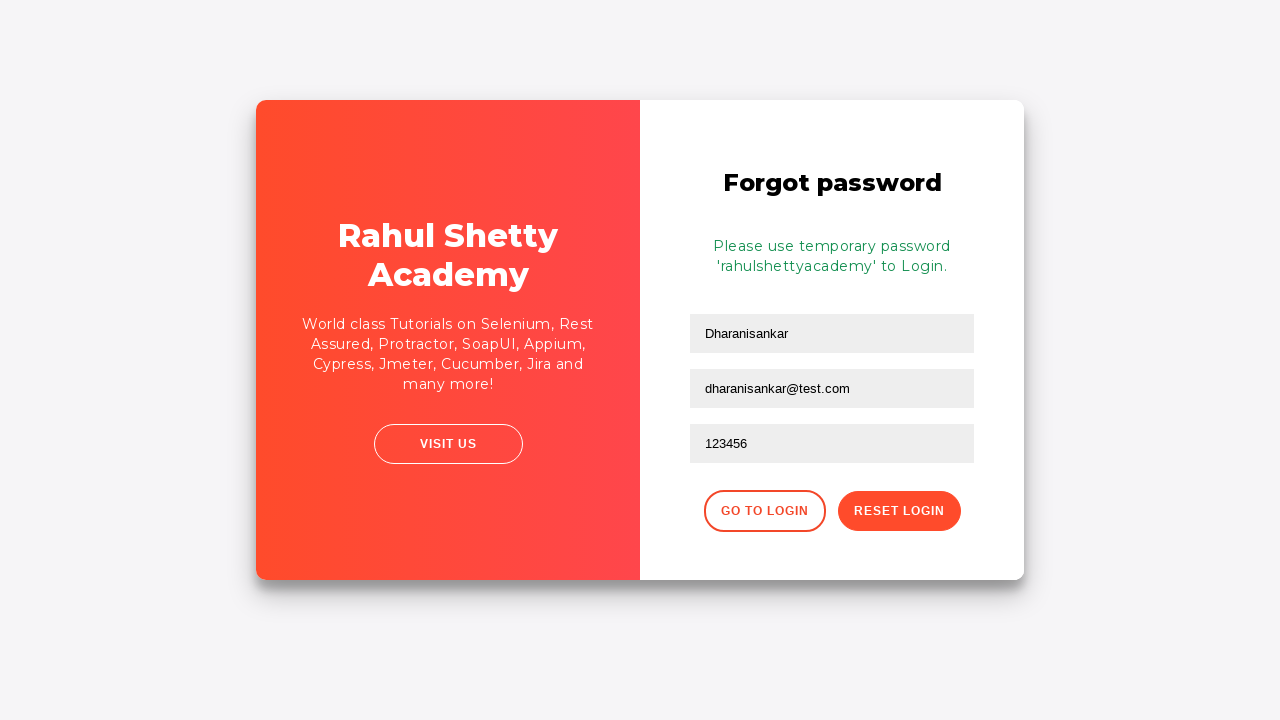

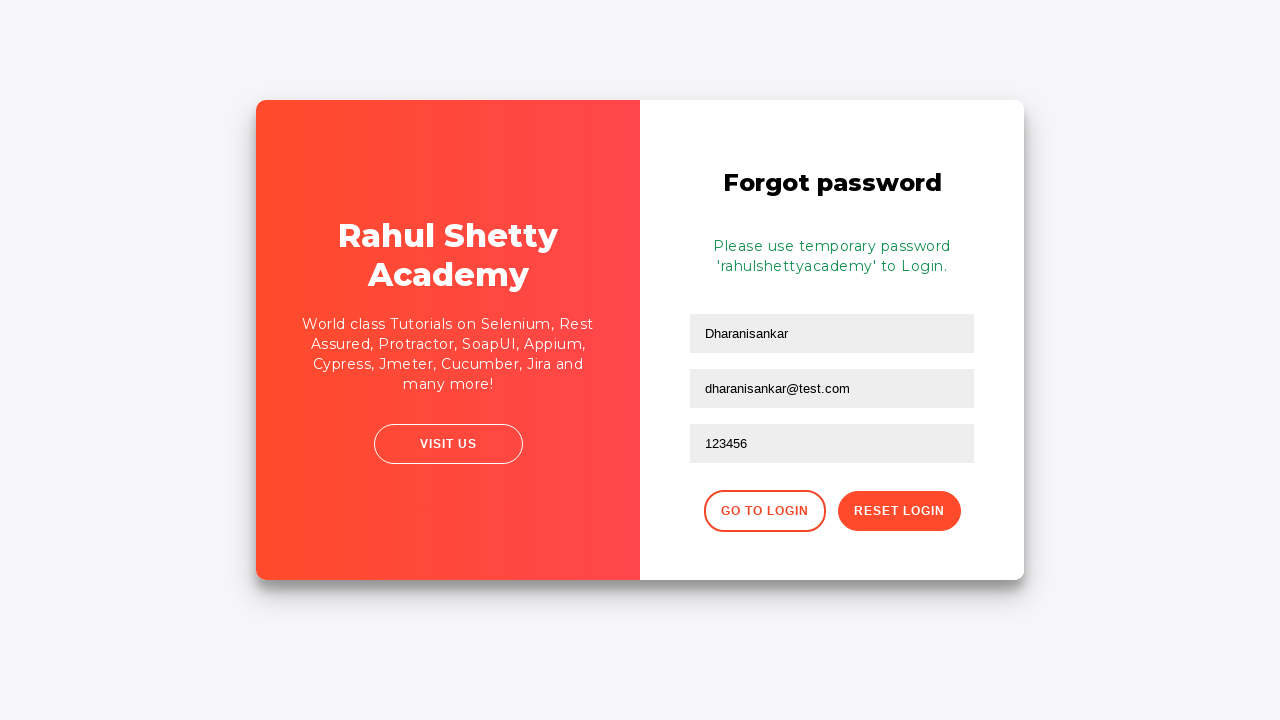